Tests interaction with Shadow DOM elements by locating a shadow host, accessing its shadow root, and entering text into an input field inside the shadow DOM

Starting URL: https://letcode.in/shadow

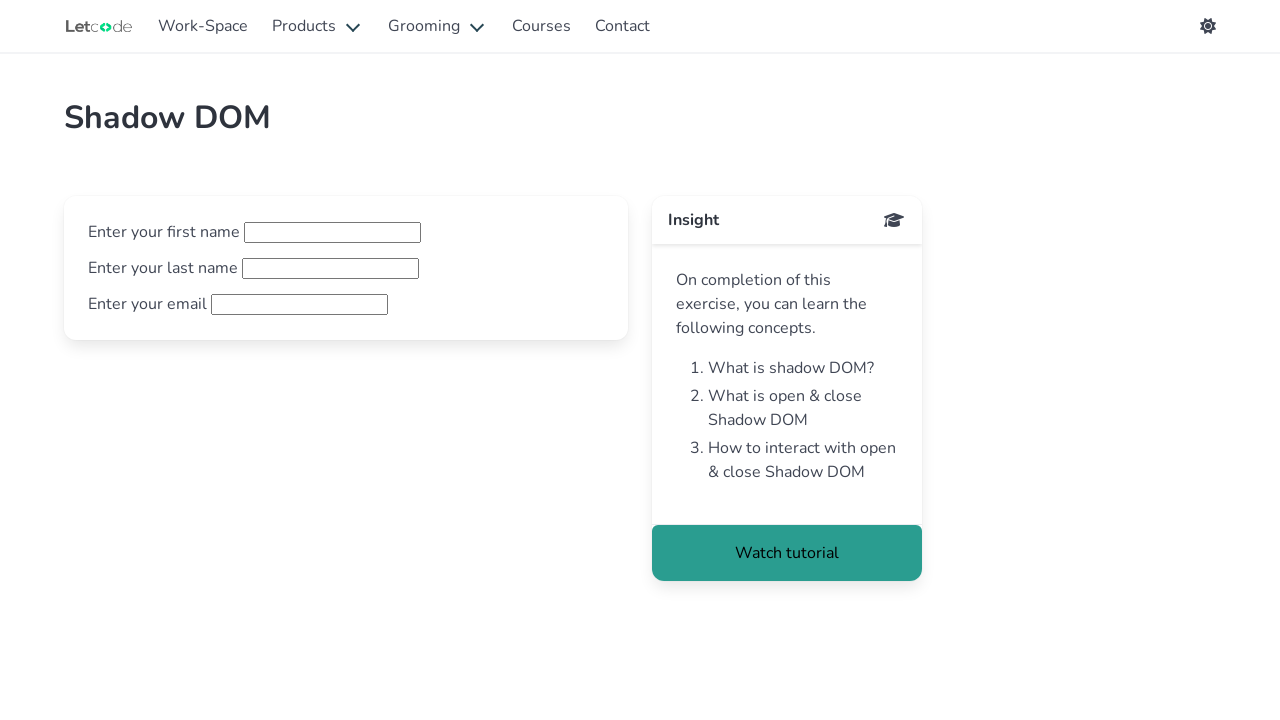

Located shadow host element with id 'open-shadow'
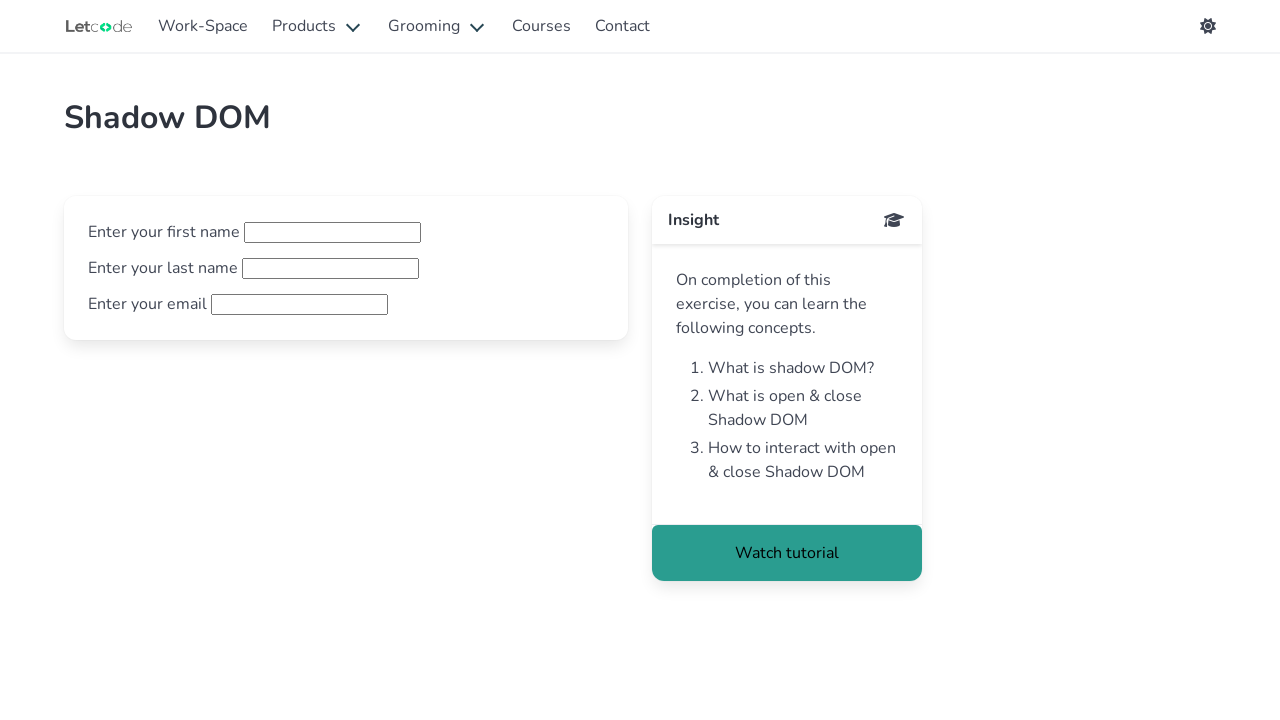

Filled input field inside shadow DOM with text 'Veeresh' on div#open-shadow >> input#fname
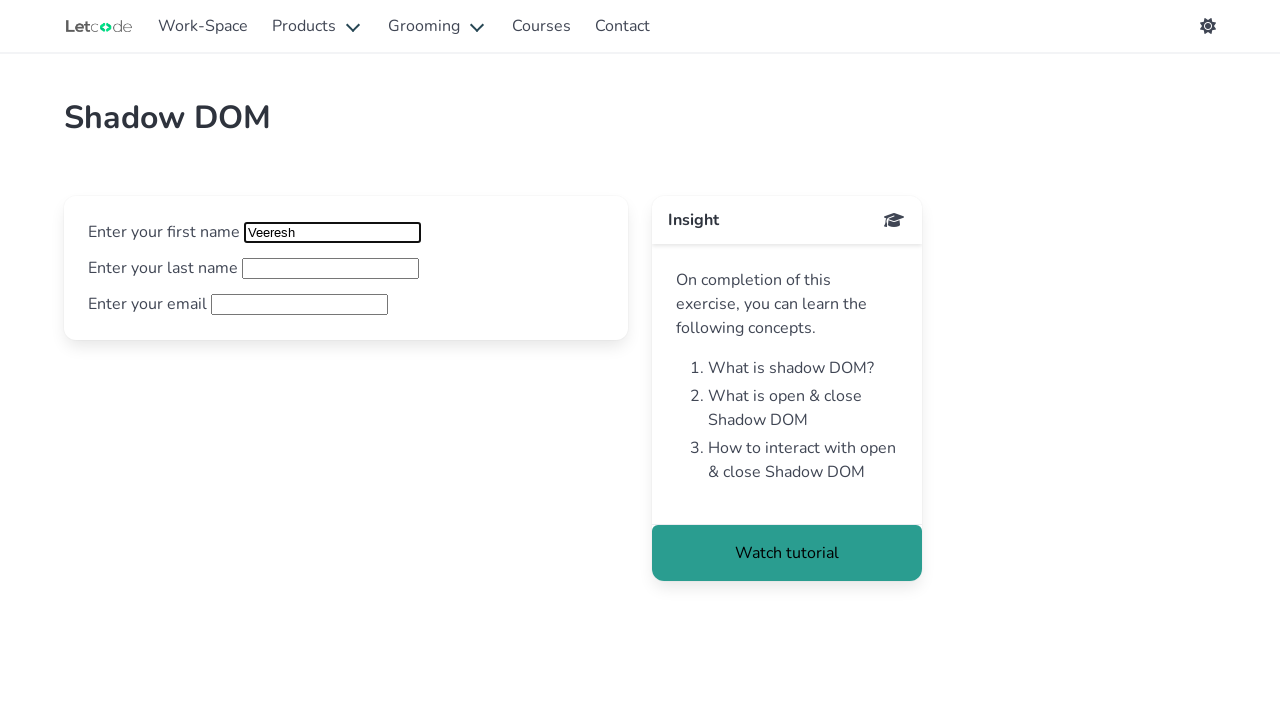

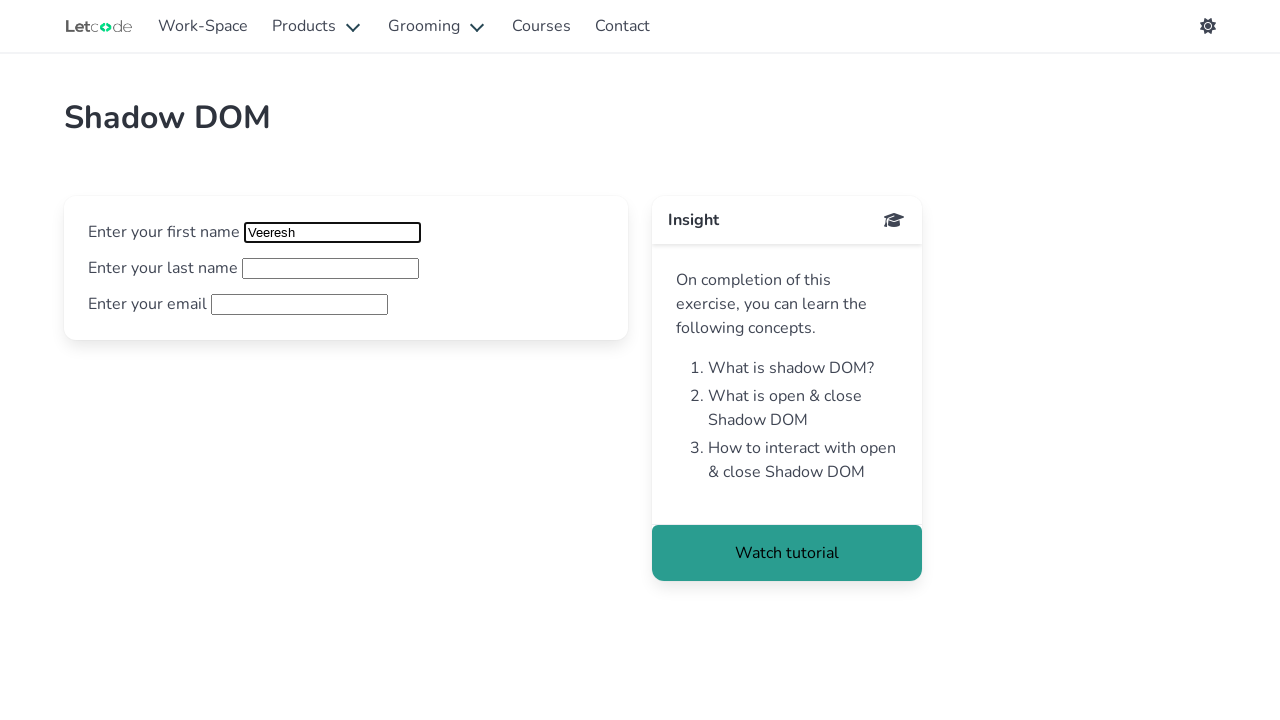